Tests clicking a button with a dynamic ID on the UI Testing Playground site to verify handling of elements with changing identifiers

Starting URL: http://uitestingplayground.com/dynamicid

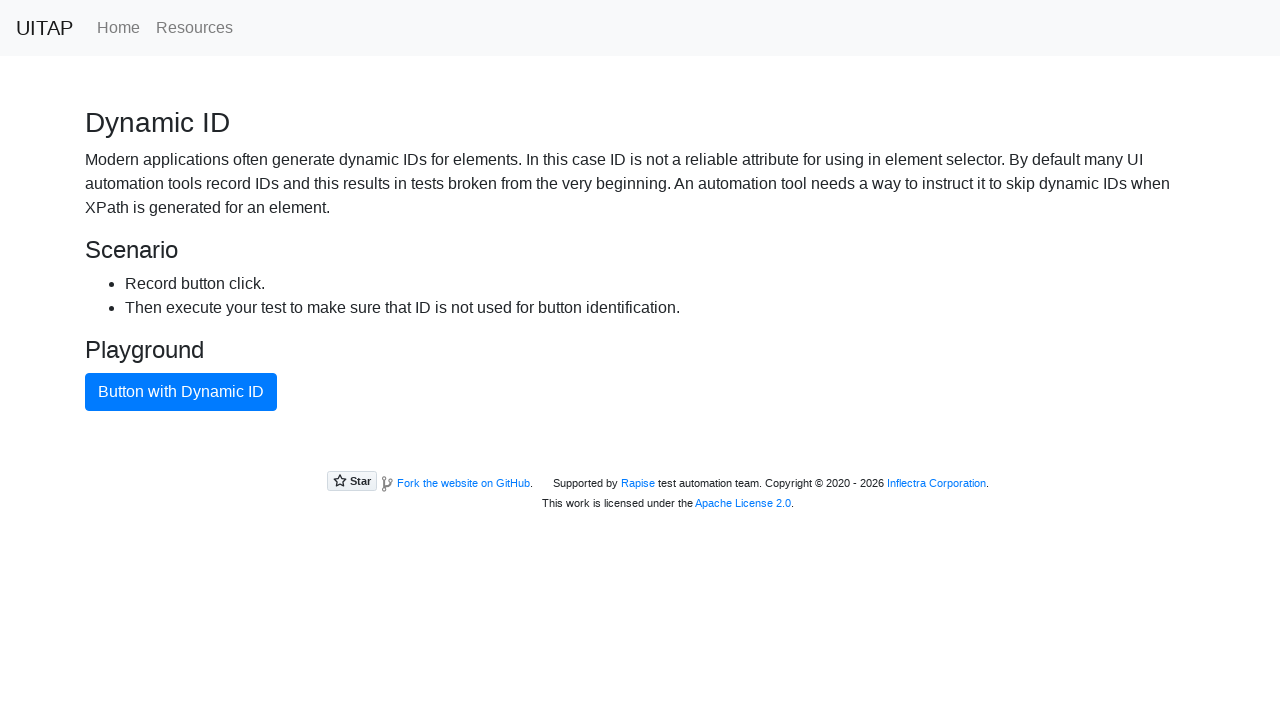

Navigated to UI Testing Playground dynamic ID test page
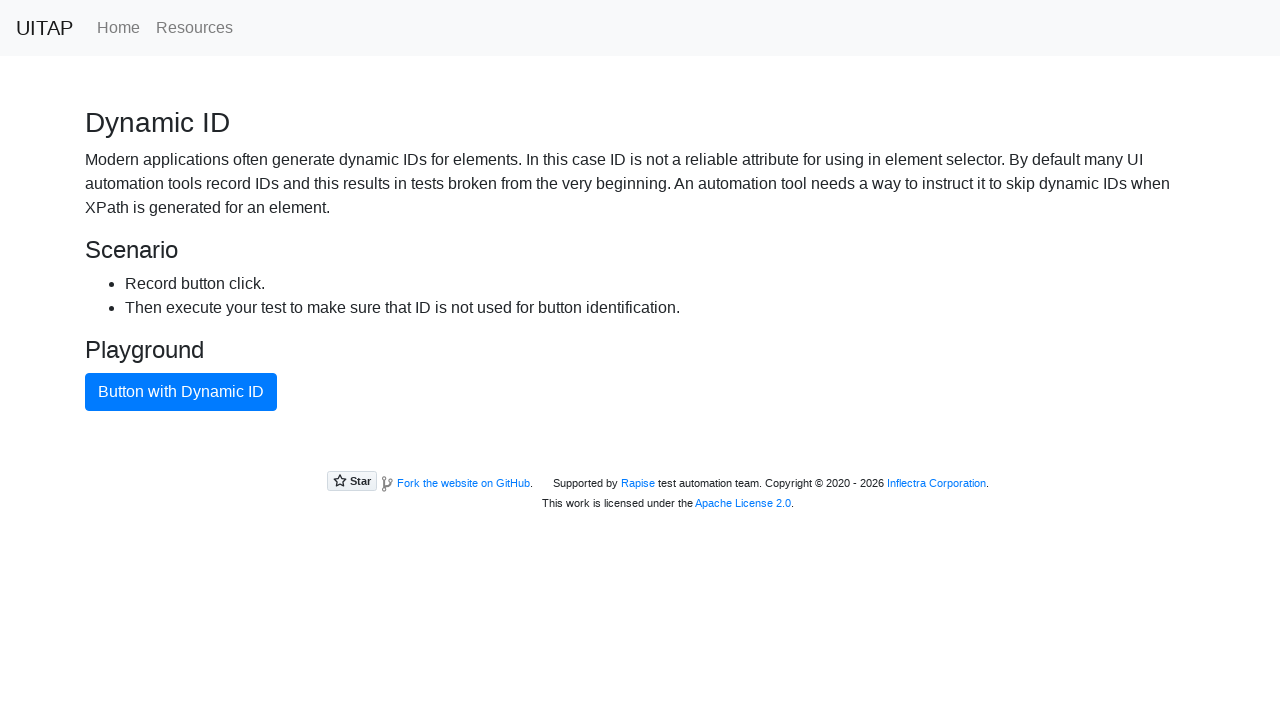

Clicked the primary button with dynamic ID at (181, 392) on button.btn.btn-primary
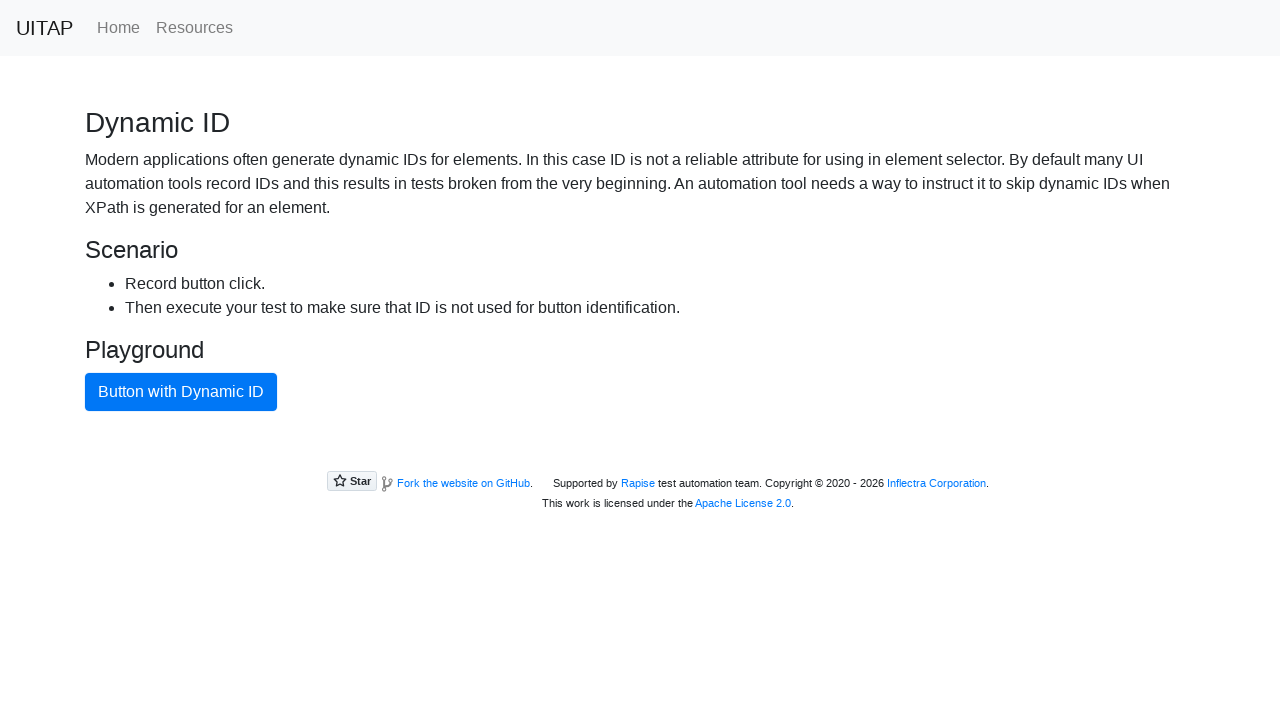

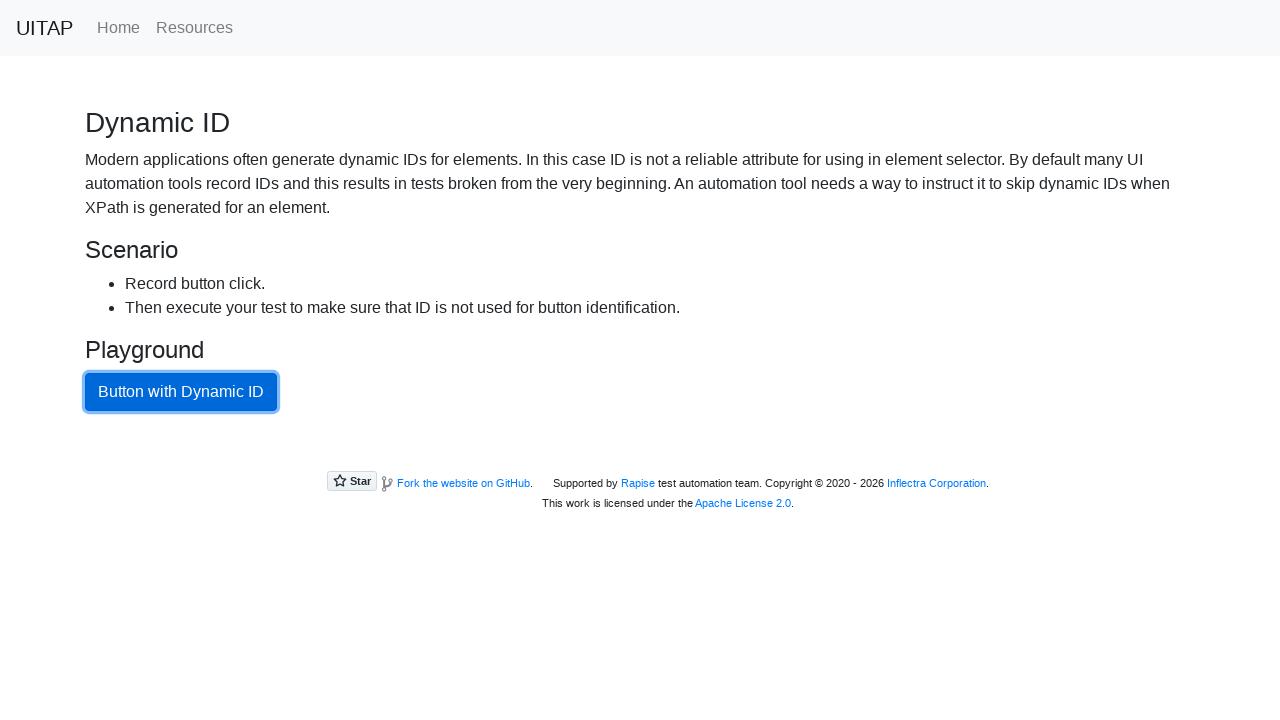